Tests clicking the "Make Appointment" button on the Katalon demo healthcare appointment booking site by locating it via tag name and index.

Starting URL: https://katalon-demo-cura.herokuapp.com/

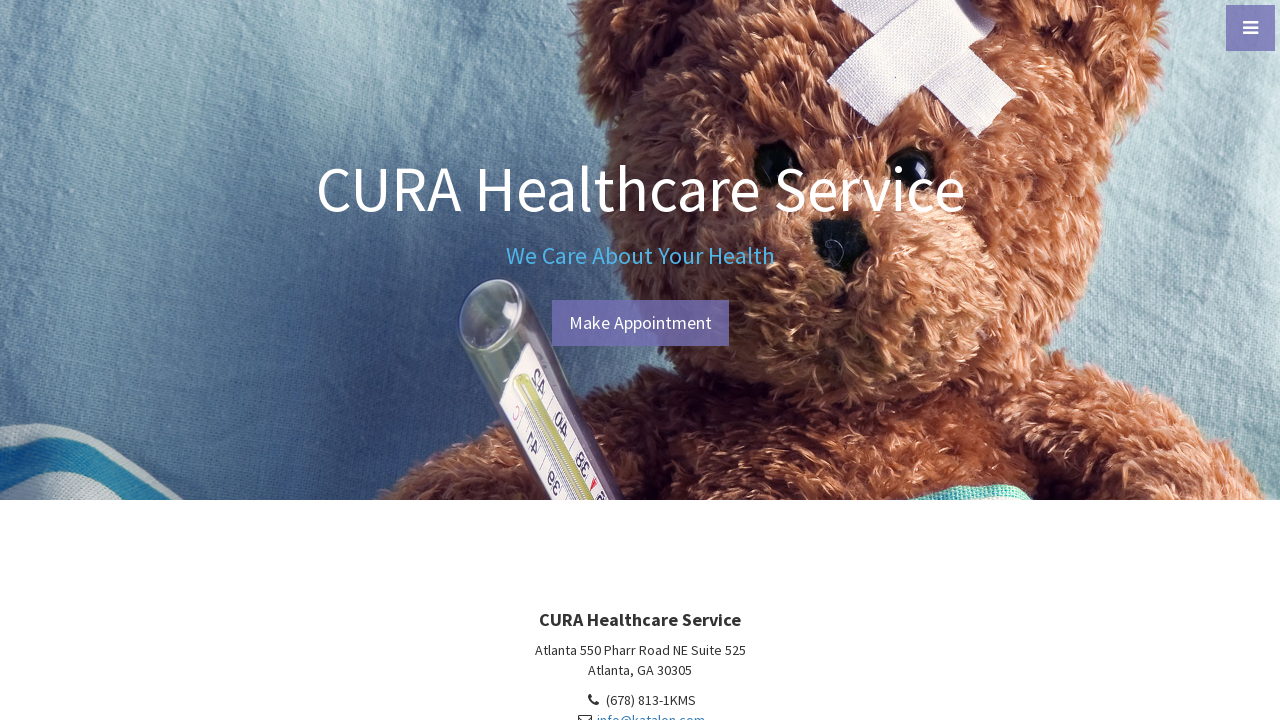

Waited for anchor tags to load on Katalon demo healthcare site
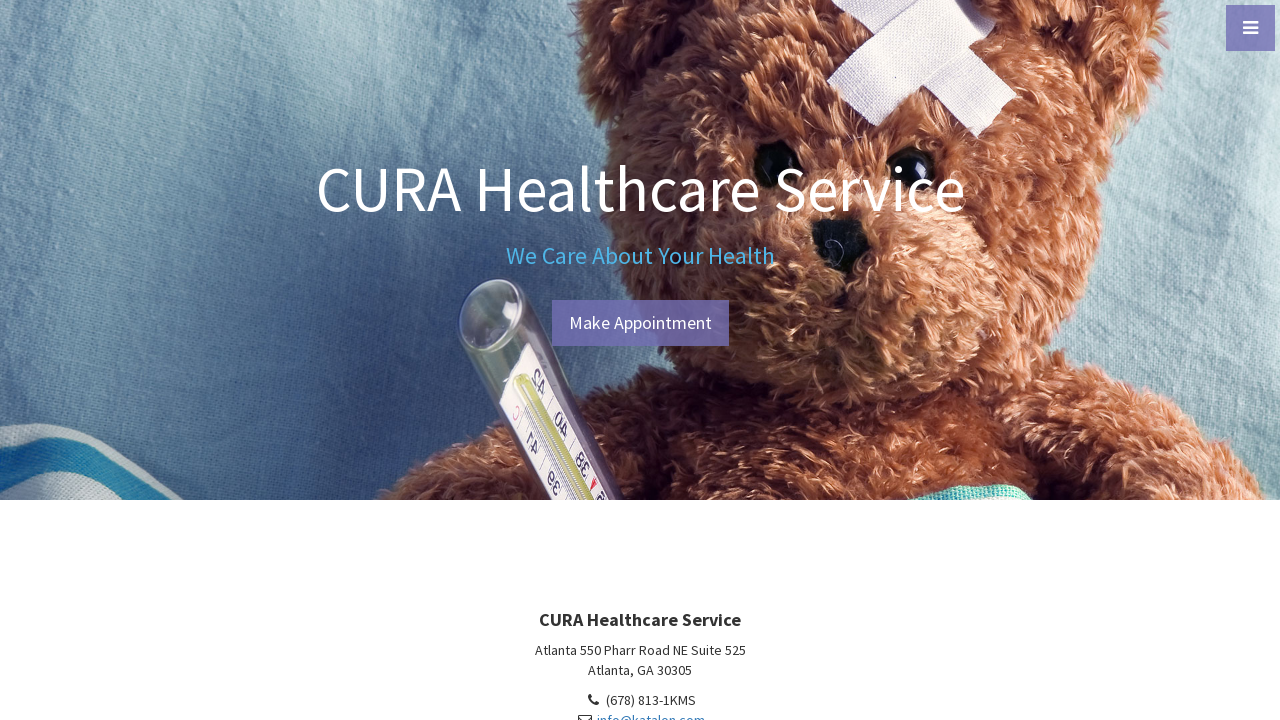

Located all anchor tags on the page
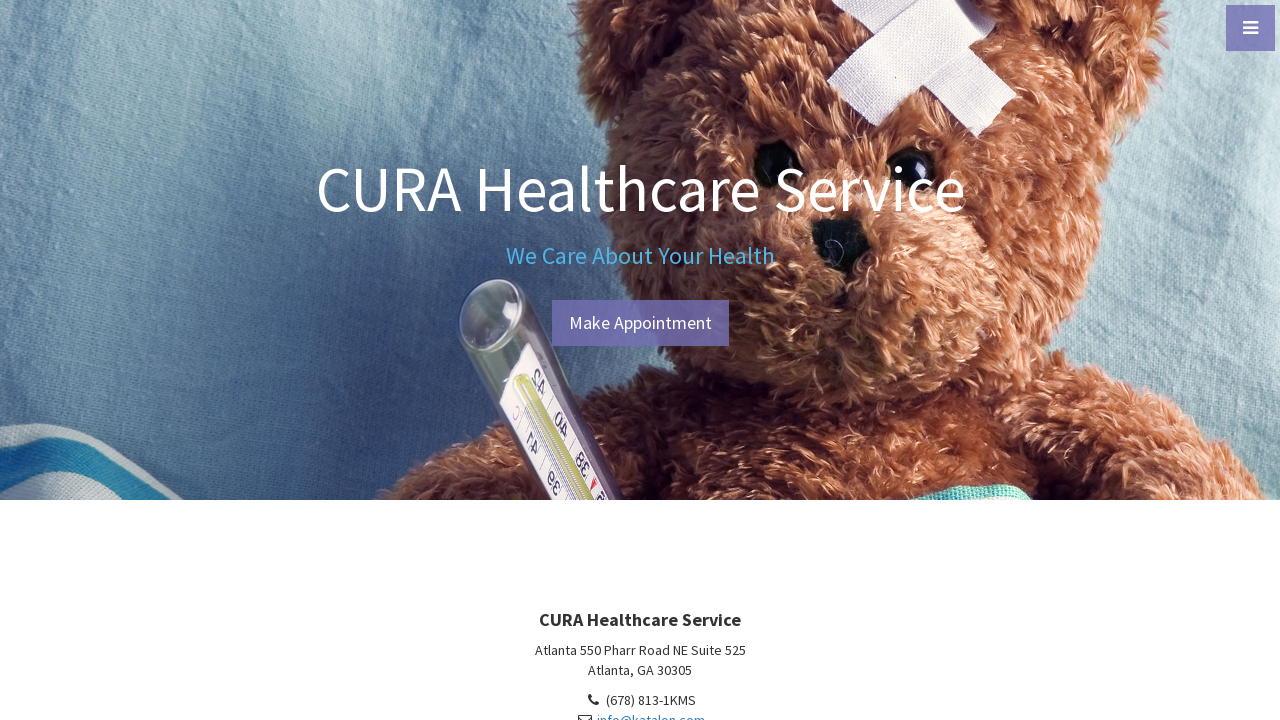

Clicked the 6th anchor tag (Make Appointment button) via index 5 at (640, 323) on a >> nth=5
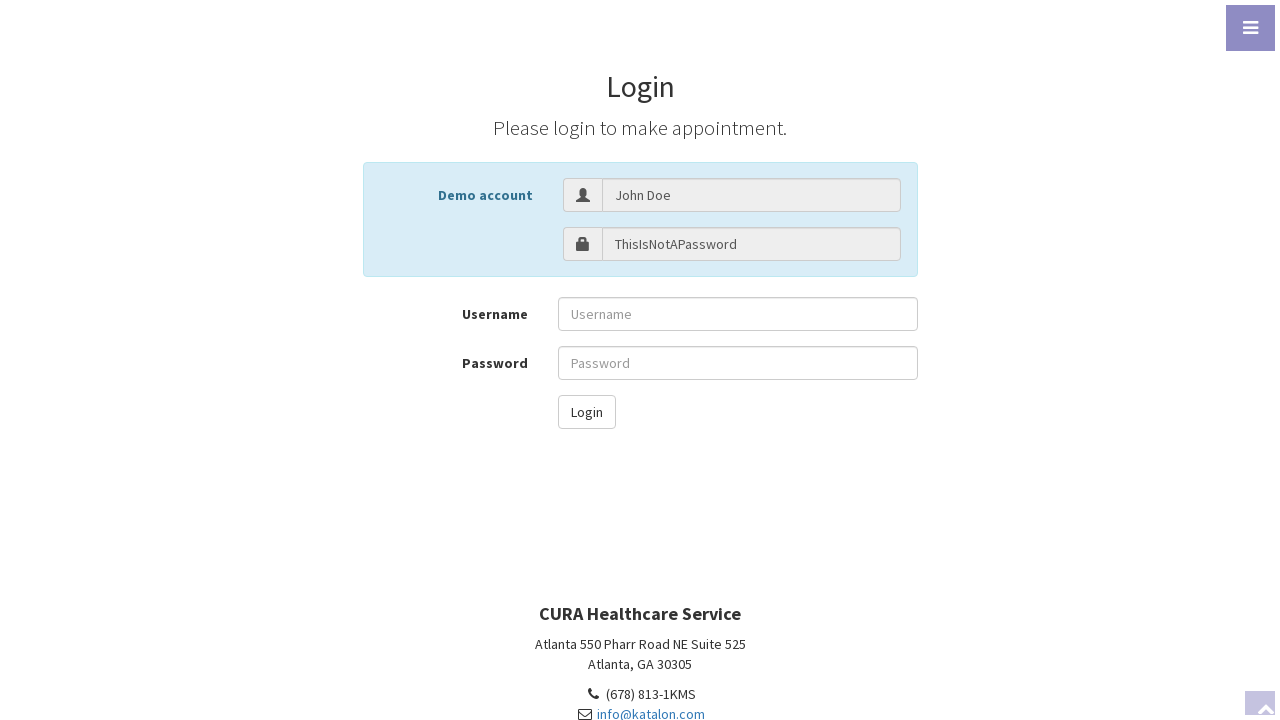

Waited for page navigation to complete after clicking Make Appointment
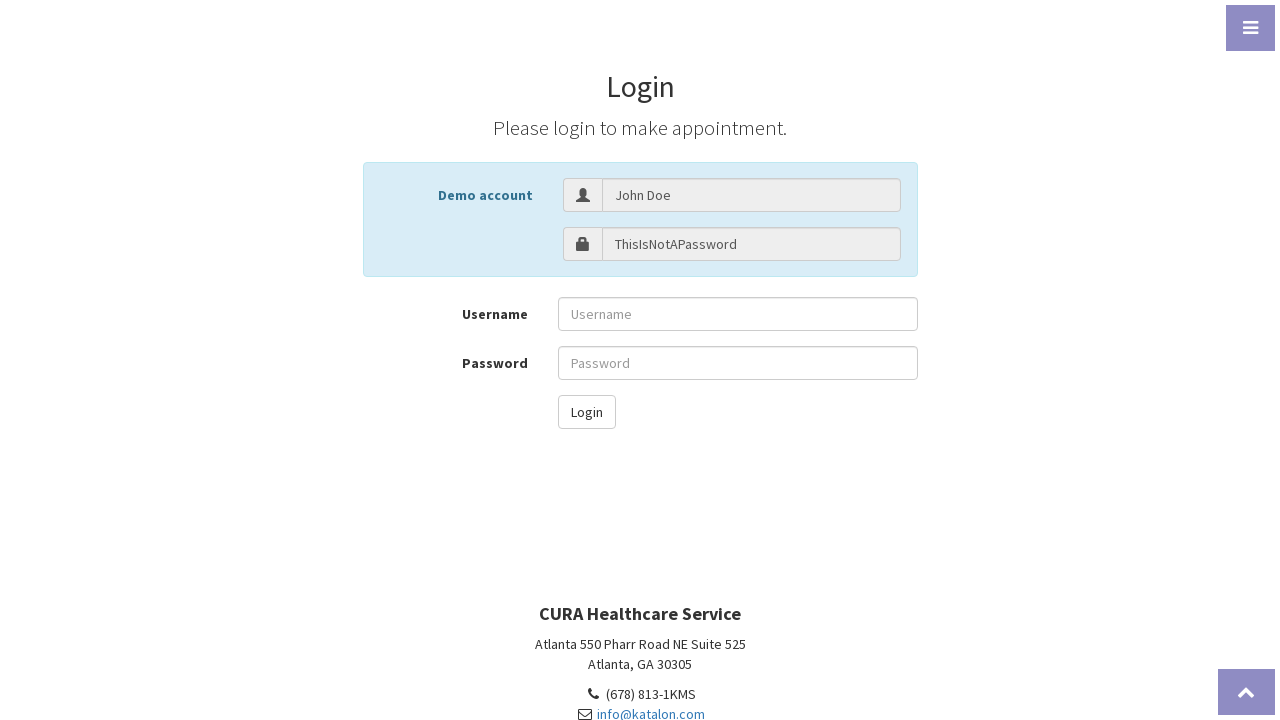

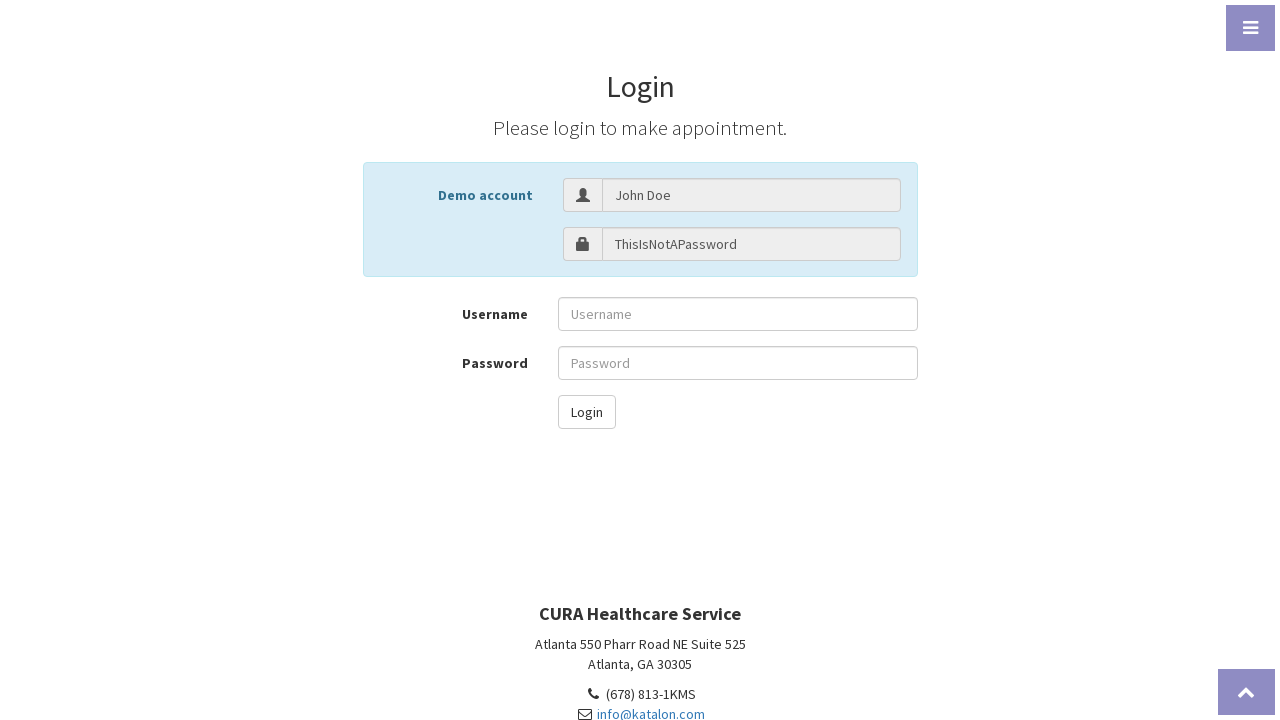